Fills out and submits a practice form with various input types including text fields, dropdown, checkbox, and radio button, then verifies success message

Starting URL: https://rahulshettyacademy.com/angularpractice/

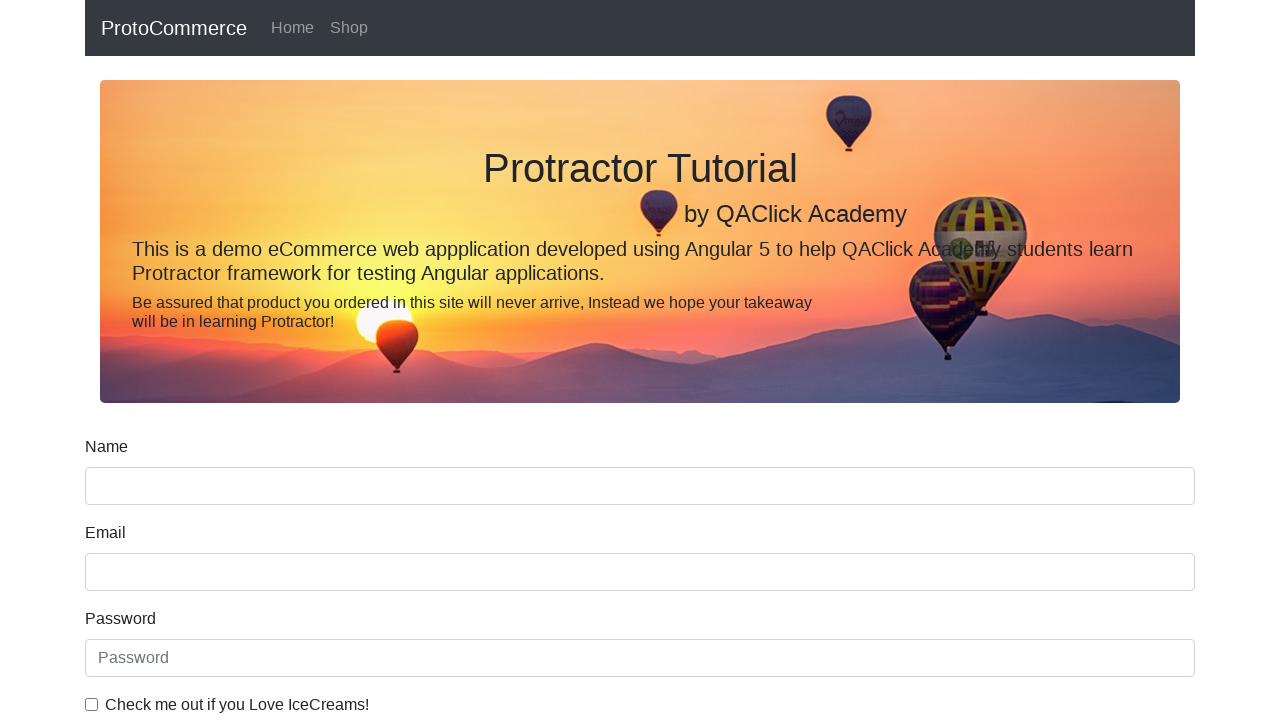

Filled name field with 'Fatin' on (//input[@name='name'])[1]
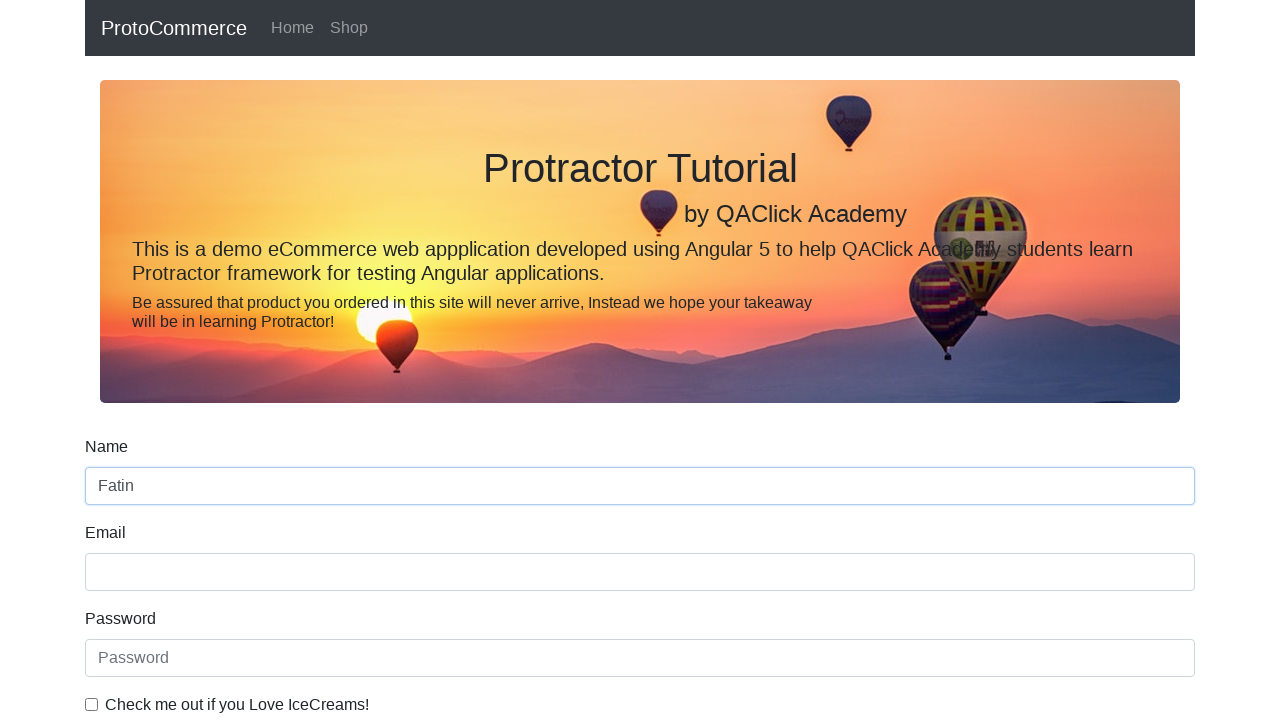

Filled email field with 'ABC@gmail.com' on input[name='email']
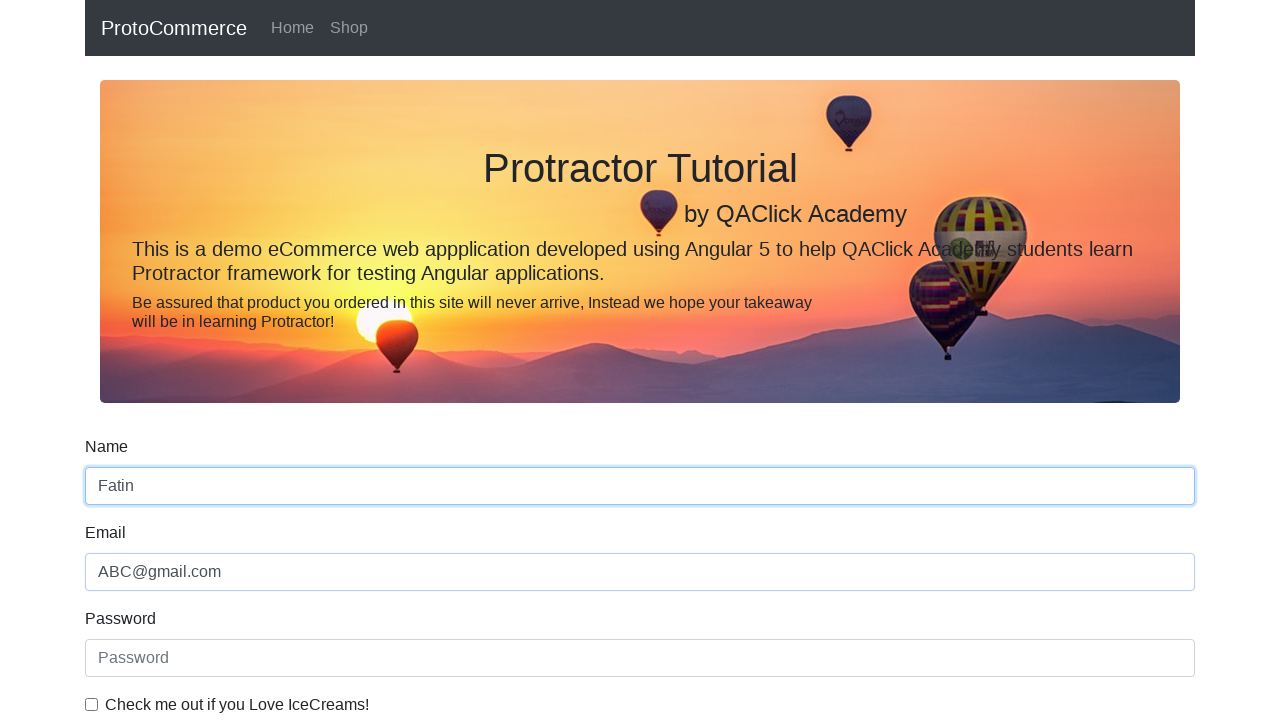

Filled password field with '12233dffff' on #exampleInputPassword1
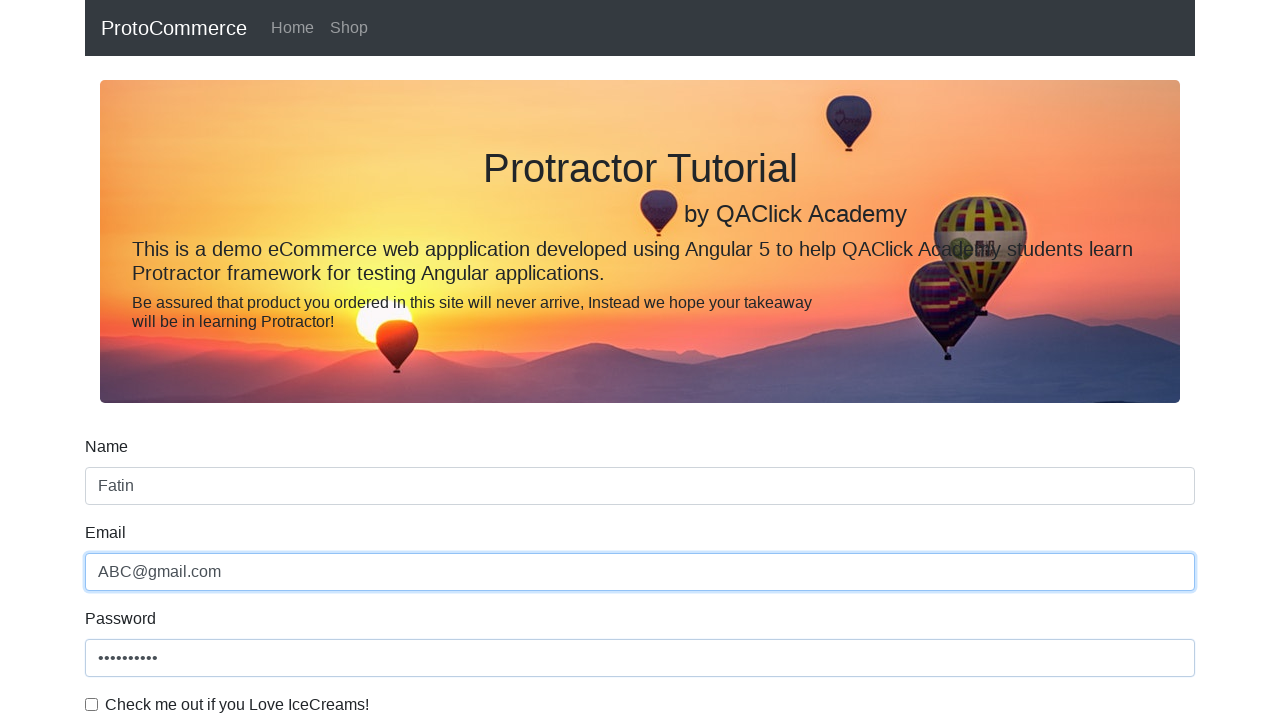

Checked the checkbox for agreement at (92, 704) on #exampleCheck1
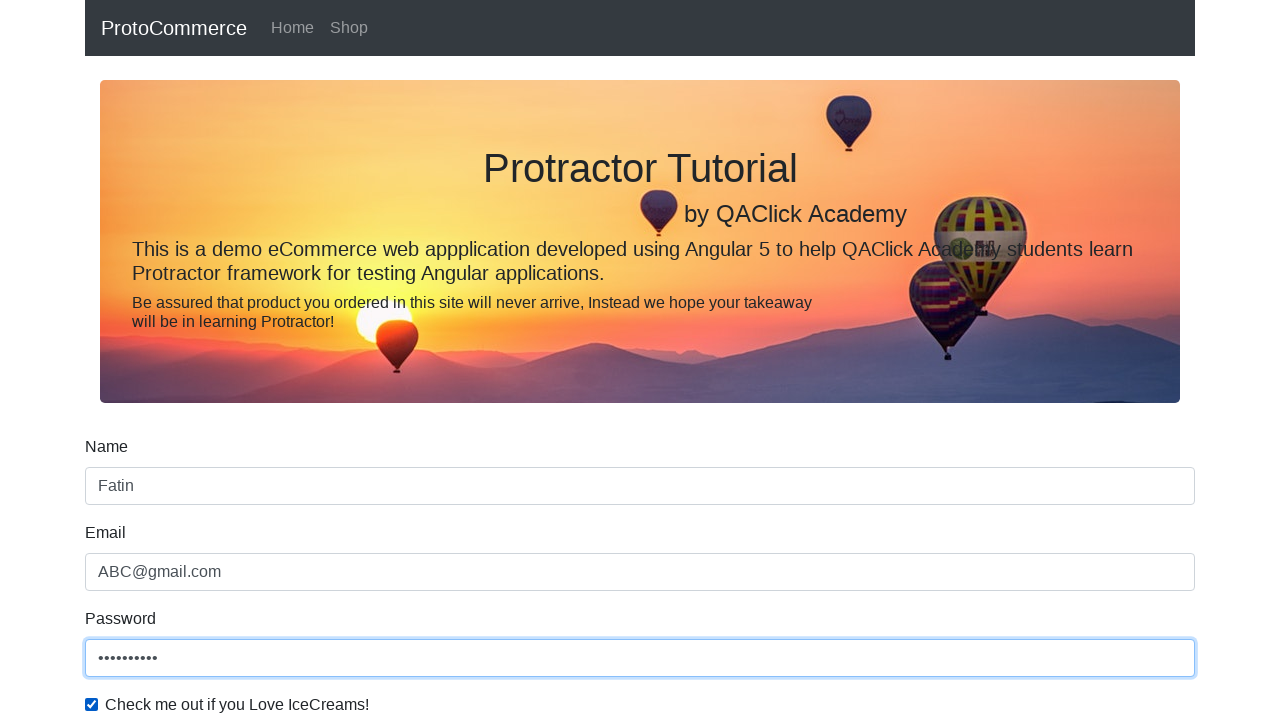

Selected 'Female' from gender dropdown on #exampleFormControlSelect1
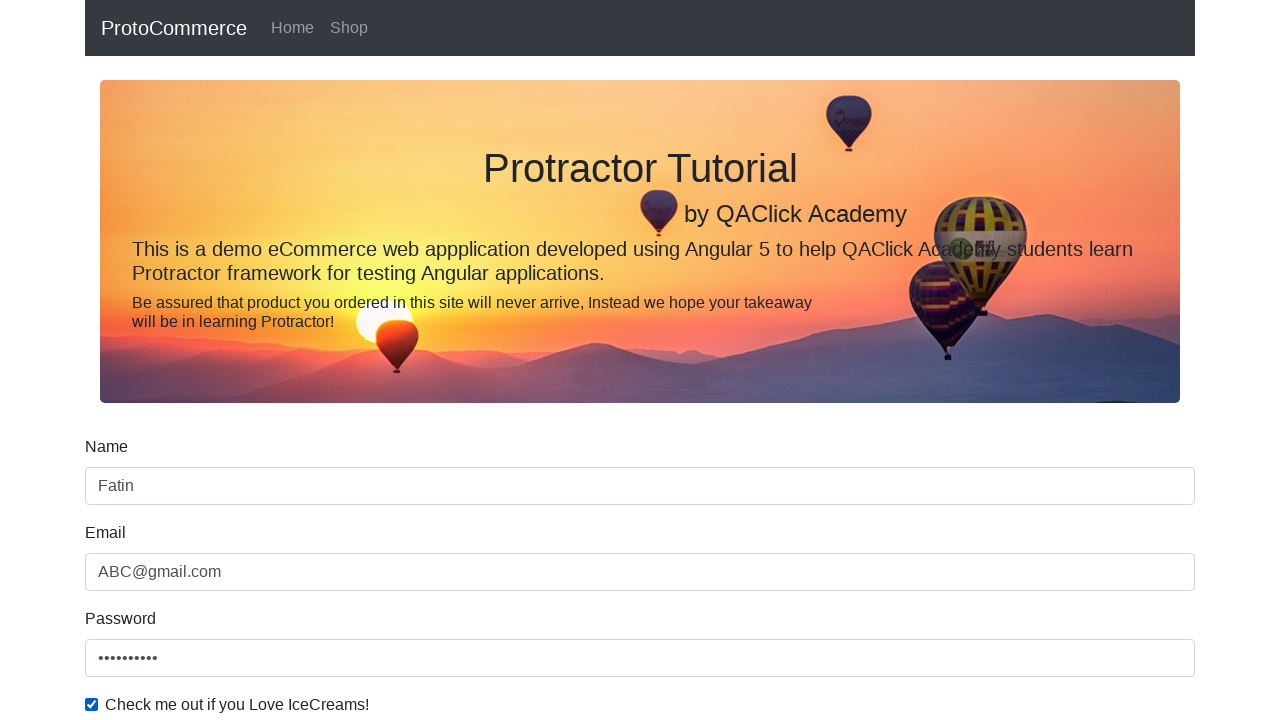

Selected employment status radio button at (326, 360) on #inlineRadio2
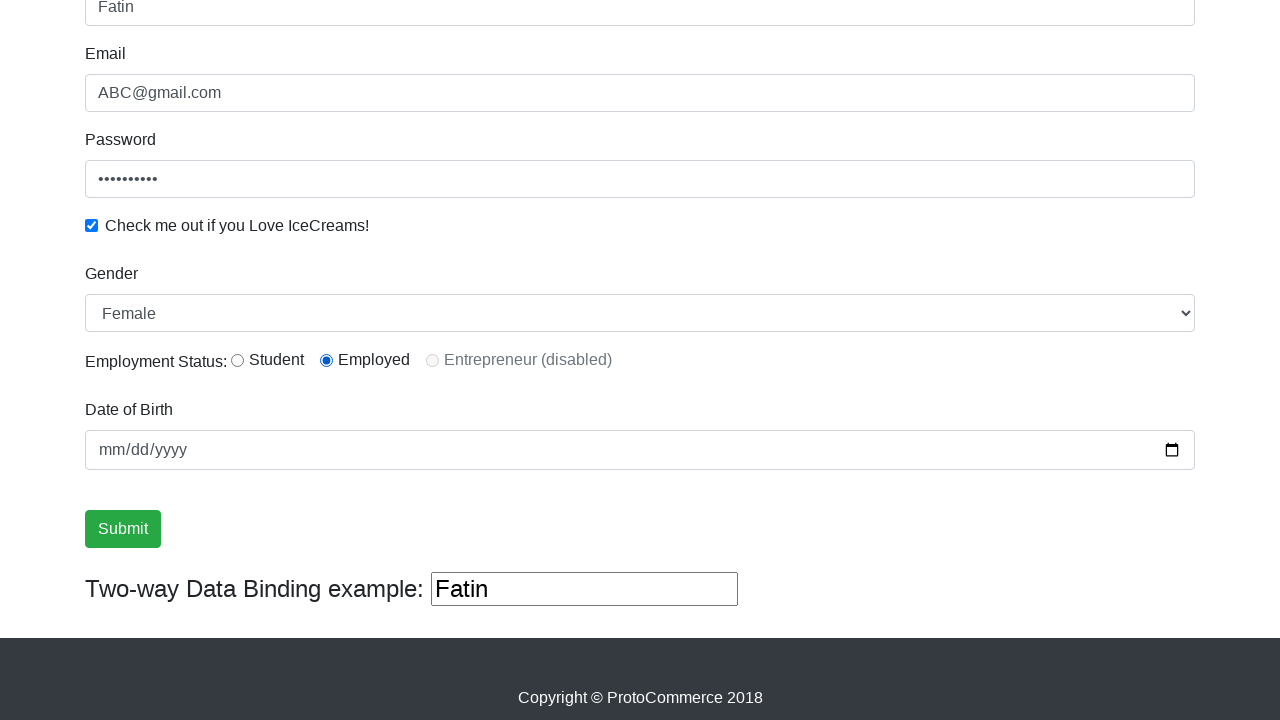

Clicked submit button to submit the form at (123, 529) on xpath=//input[@class='btn btn-success']
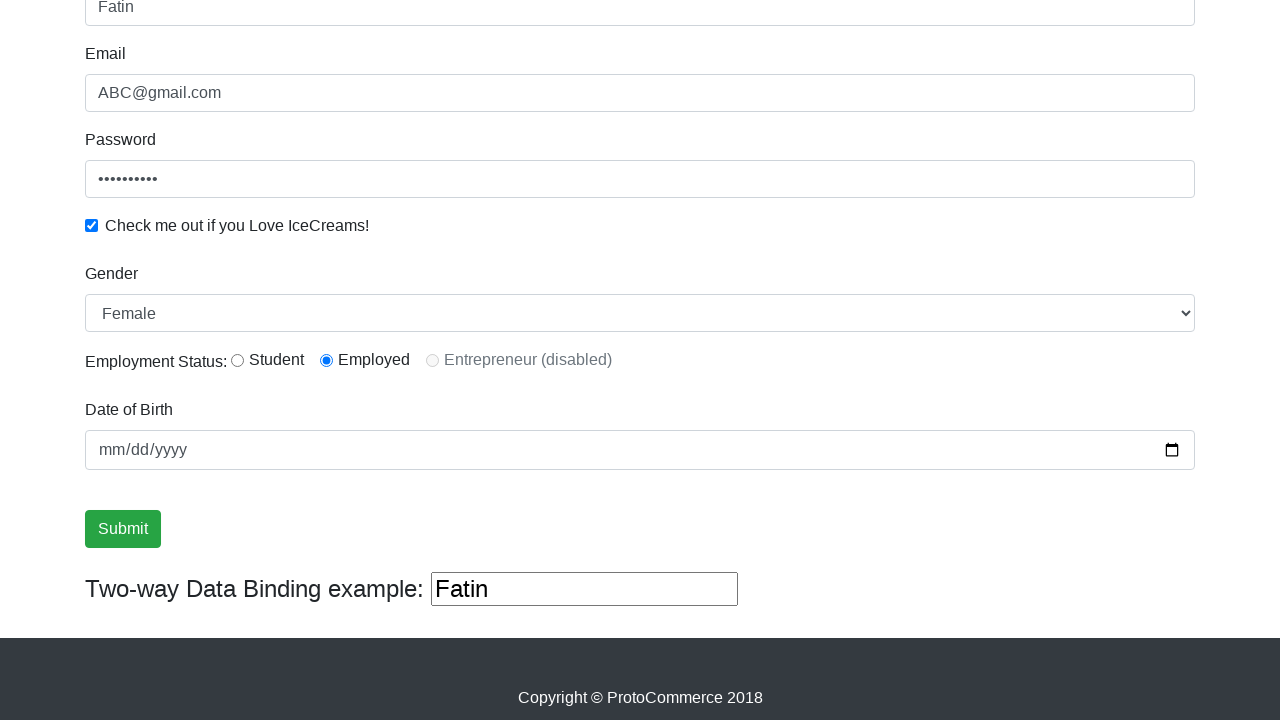

Retrieved success message from alert
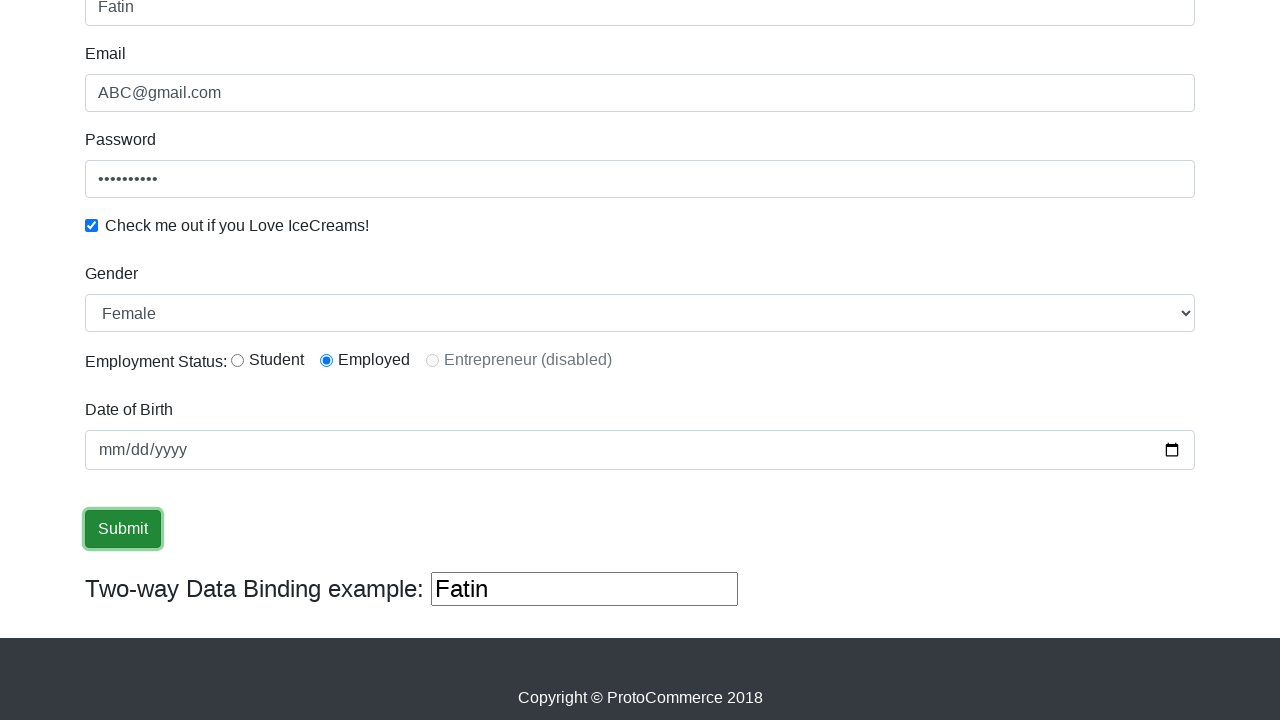

Verified that success message contains 'Success!'
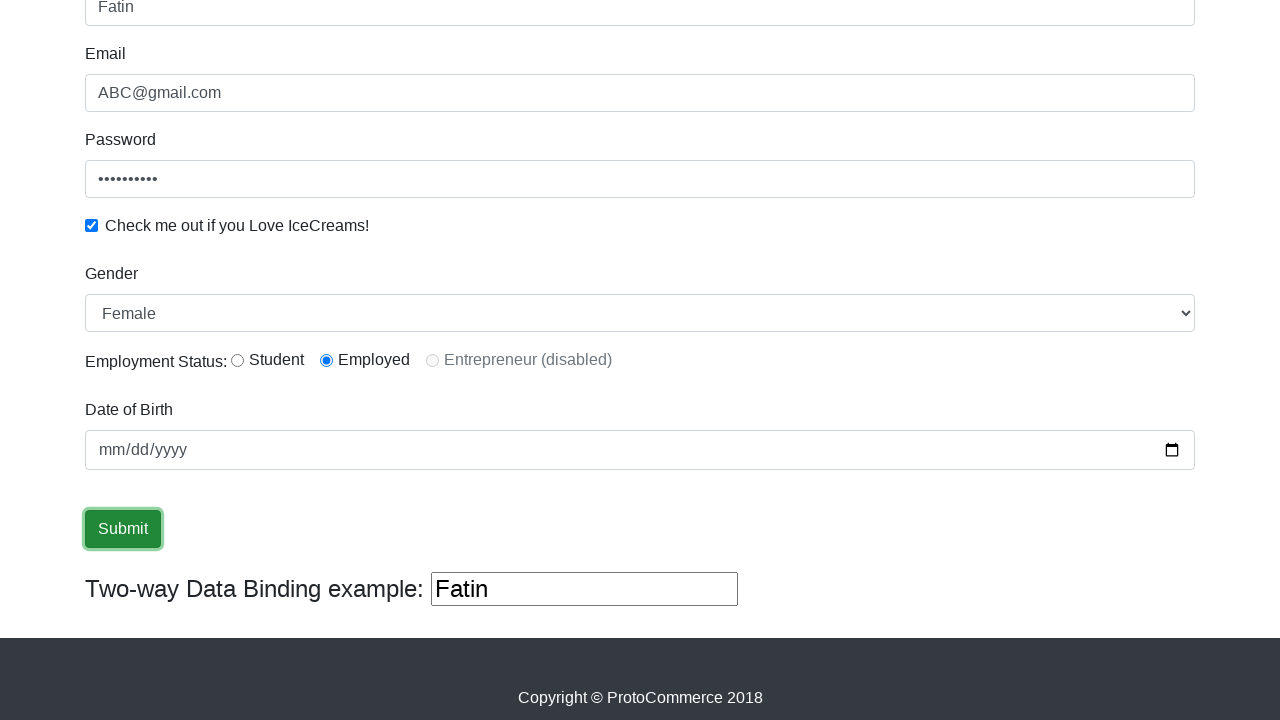

Filled two-way data binding text box with 'ZZZ' on input.ng-dirty
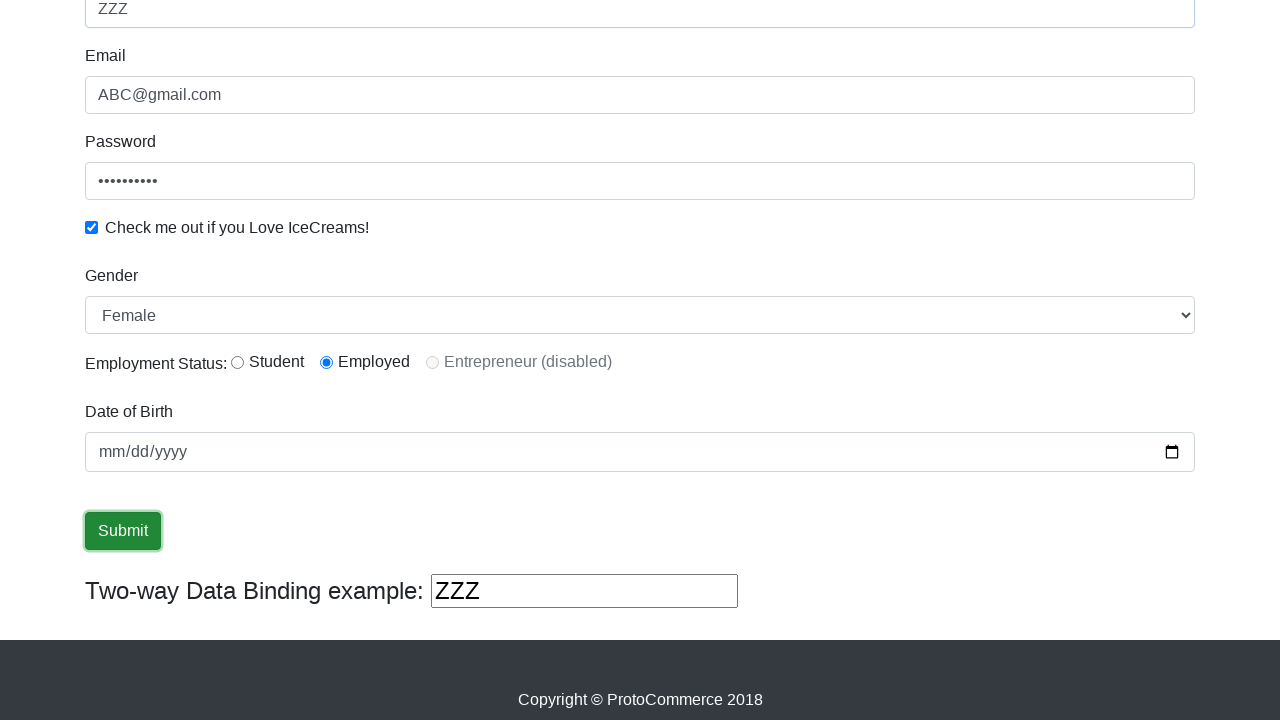

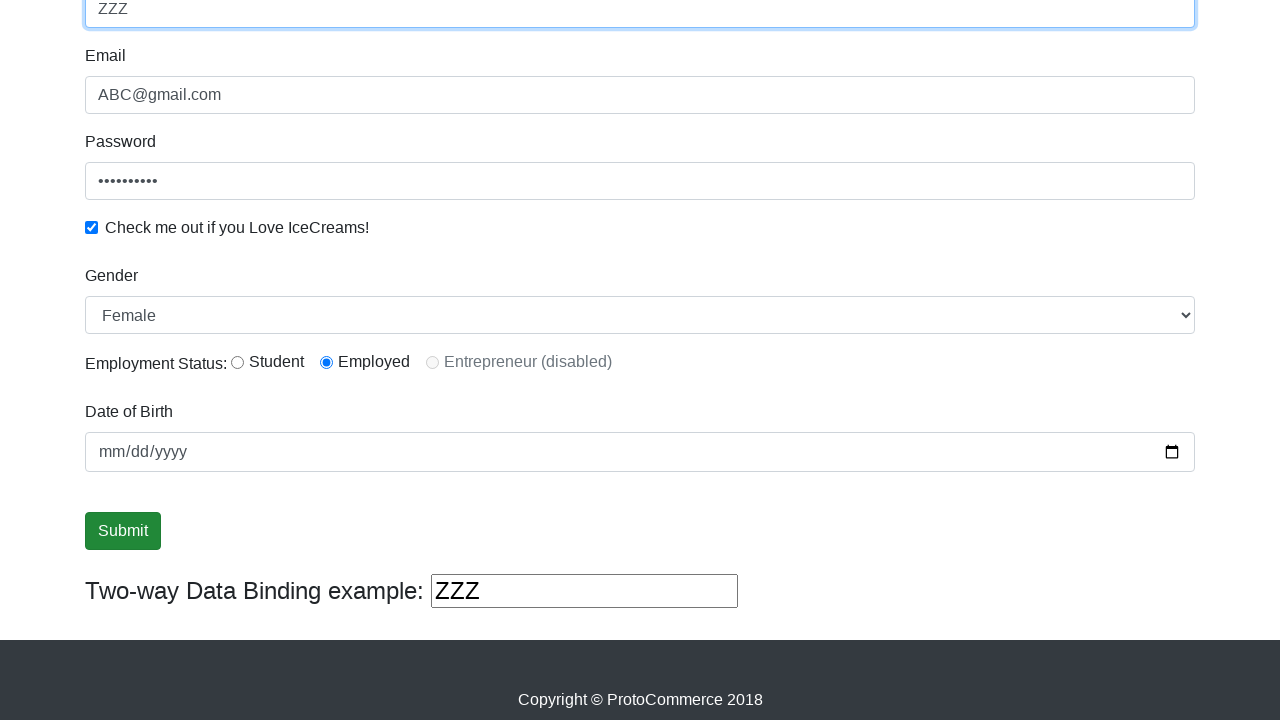